Navigates to a real estate listing page, waits for apartment listings to load, then clicks on the first apartment listing to view its details page and verifies the detail page loads with property information.

Starting URL: https://loft.com.br/venda/imoveis/sp/sao-paulo?pagina=1

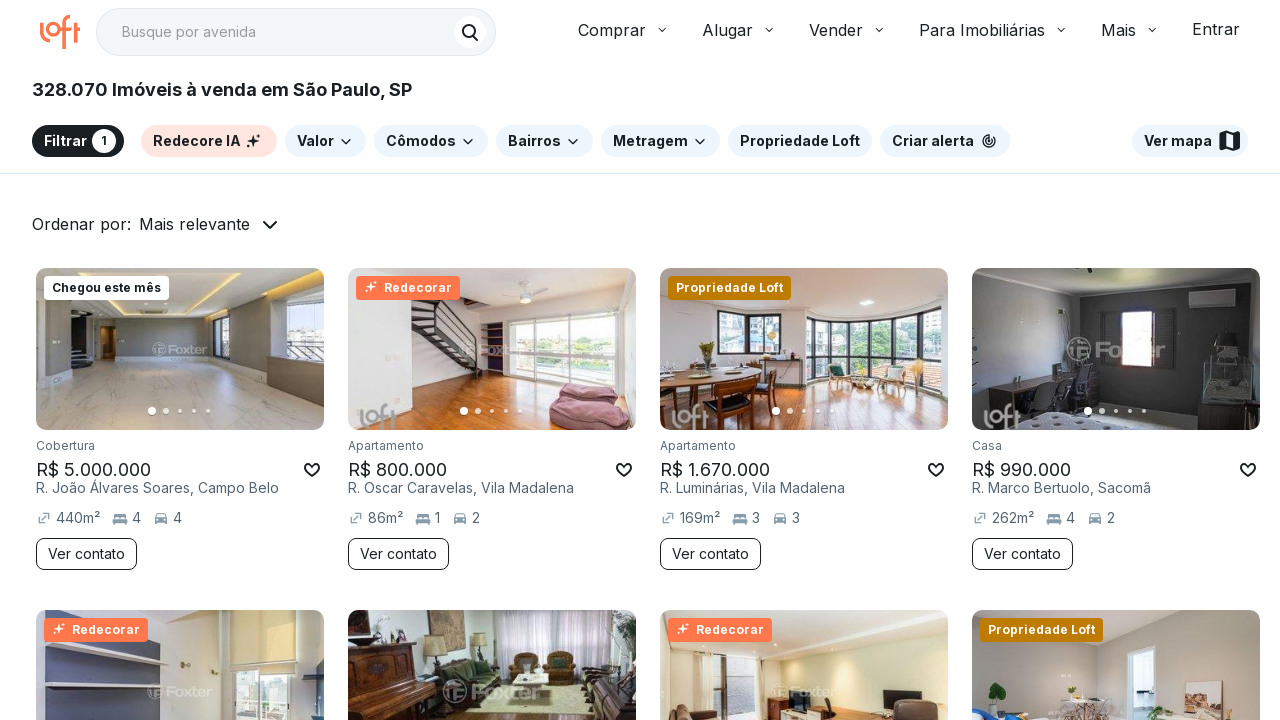

Waited for apartment listing cards to load
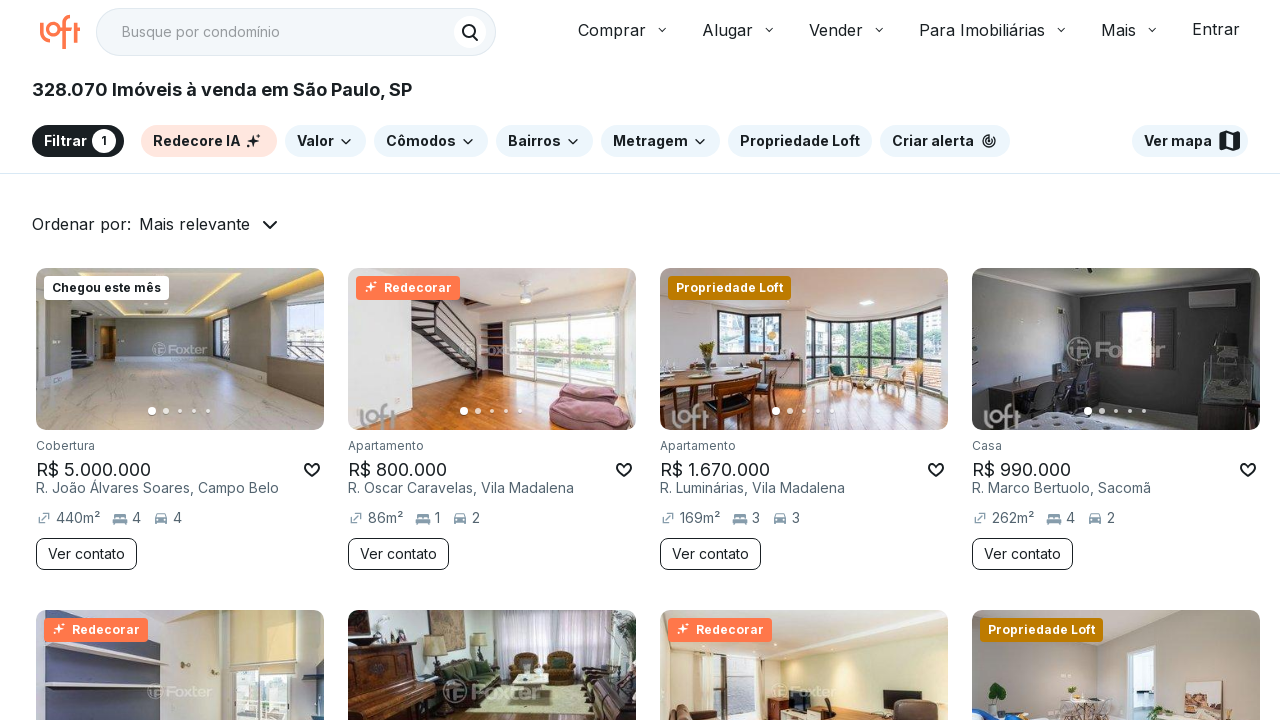

Clicked on the first apartment listing at (180, 419) on a.MuiButtonBase-root.MuiCardActionArea-root >> nth=0
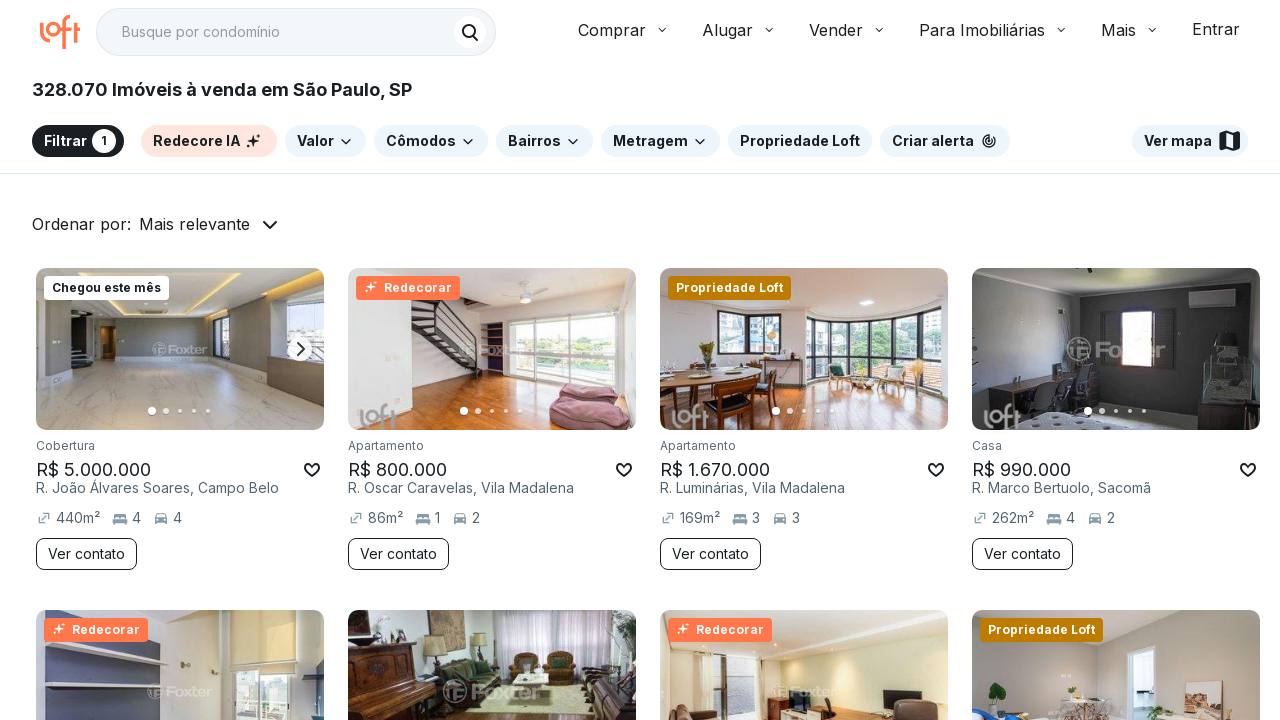

Apartment detail page loaded with property information
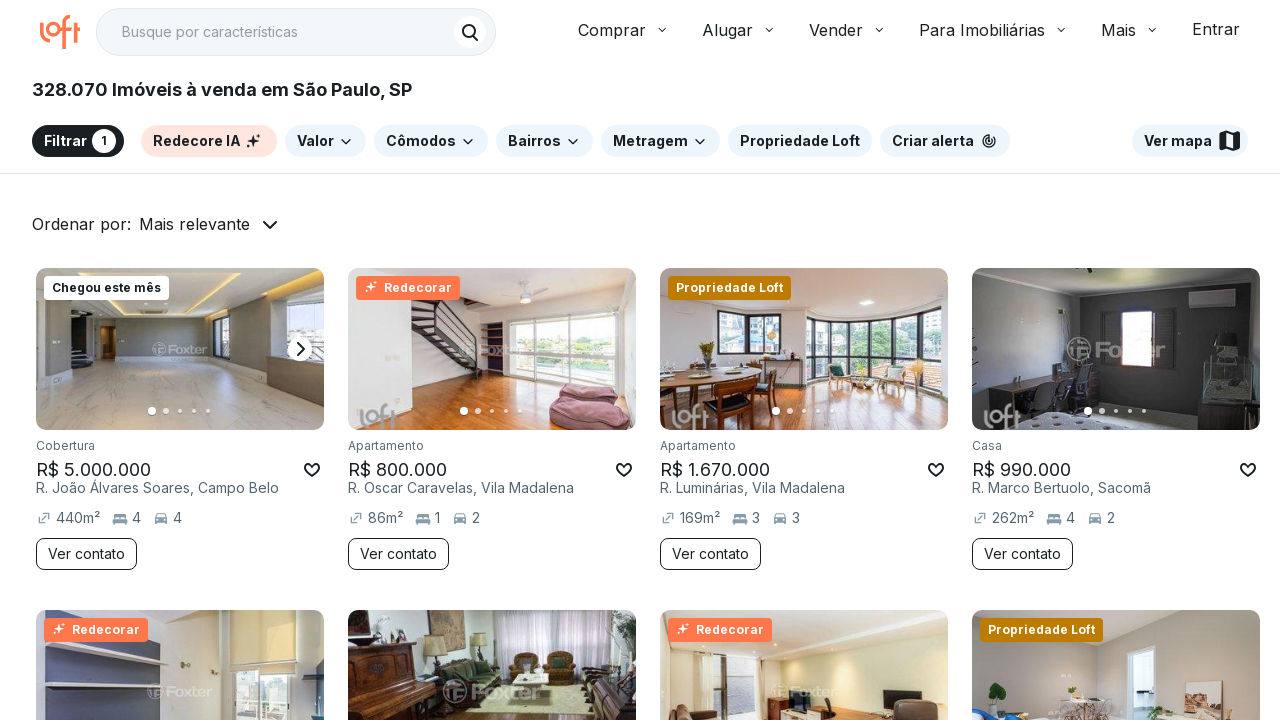

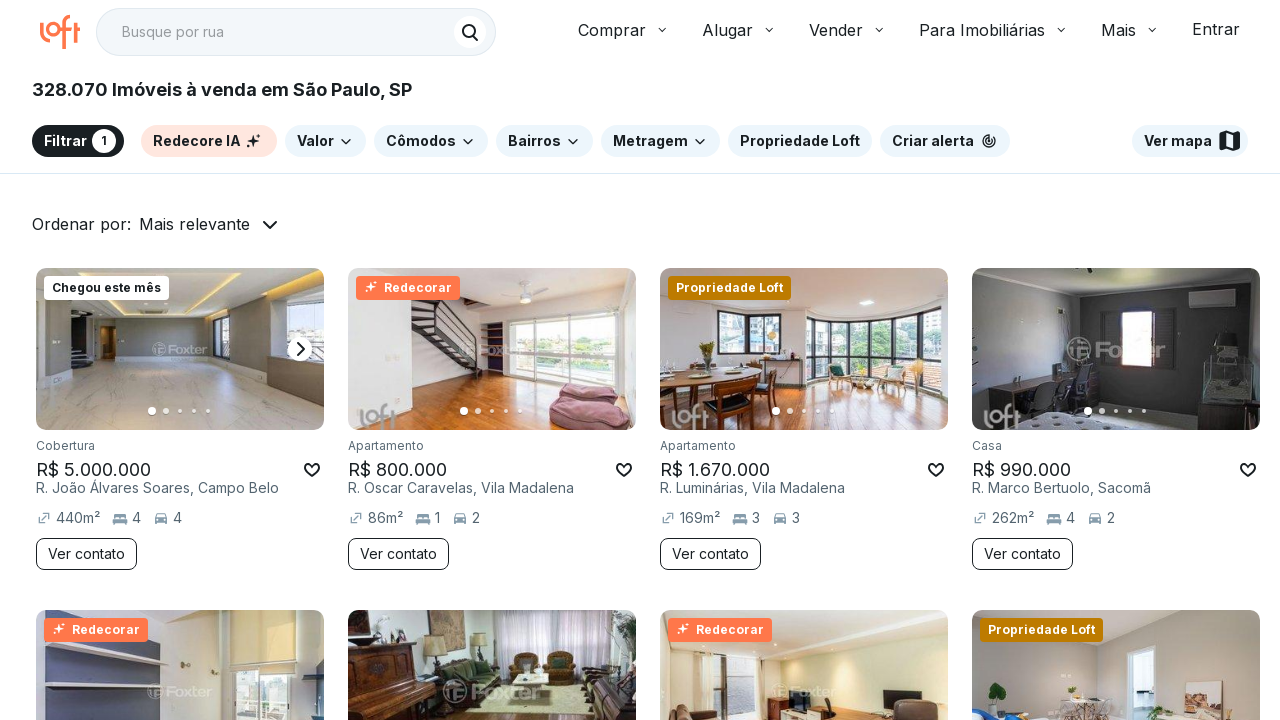